Tests JavaScript confirm alert by clicking the confirm button, accepting the alert, and verifying the result text

Starting URL: http://practice.cydeo.com/javascript_alerts

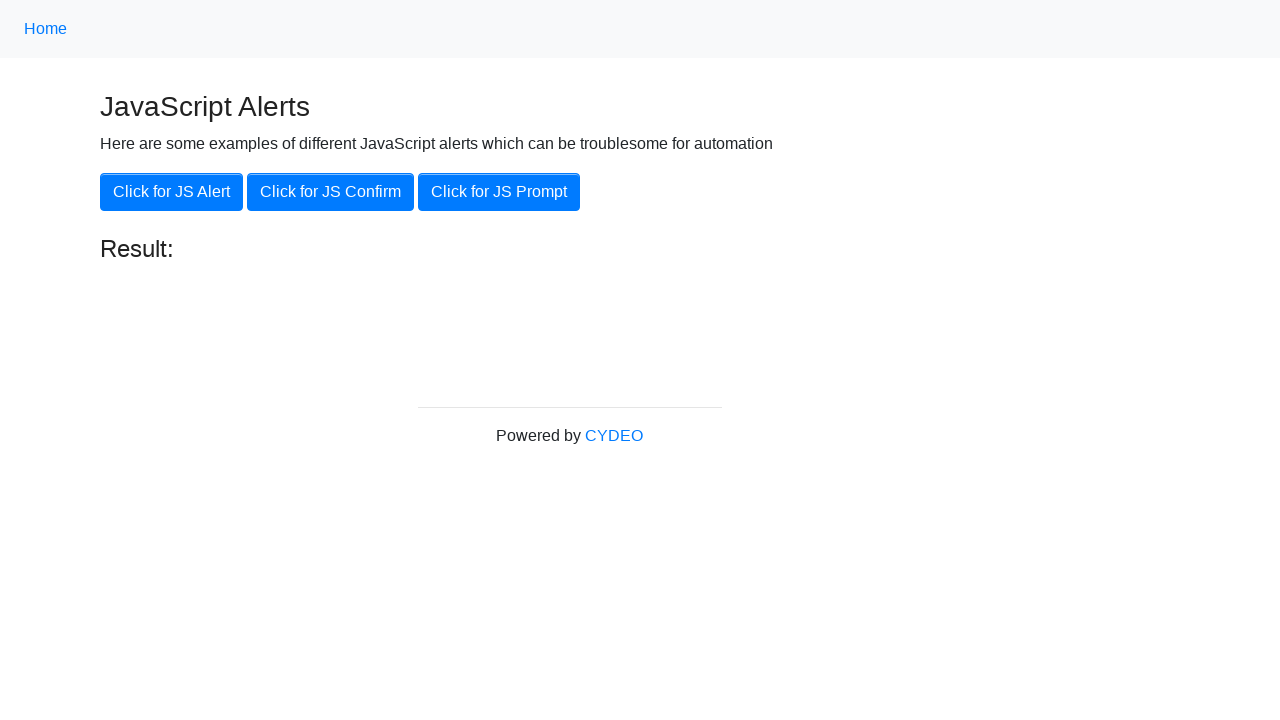

Clicked the JS Confirm button at (330, 192) on xpath=//button[.='Click for JS Confirm']
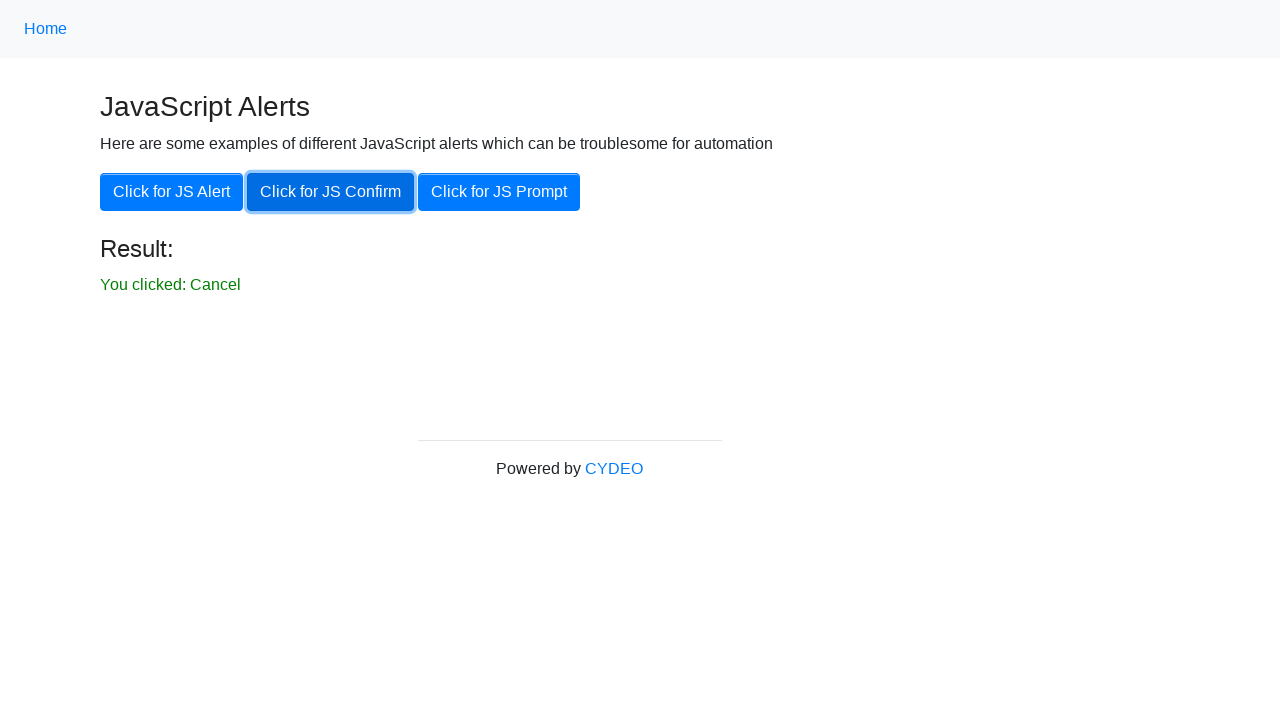

Set up dialog handler to accept confirm alert
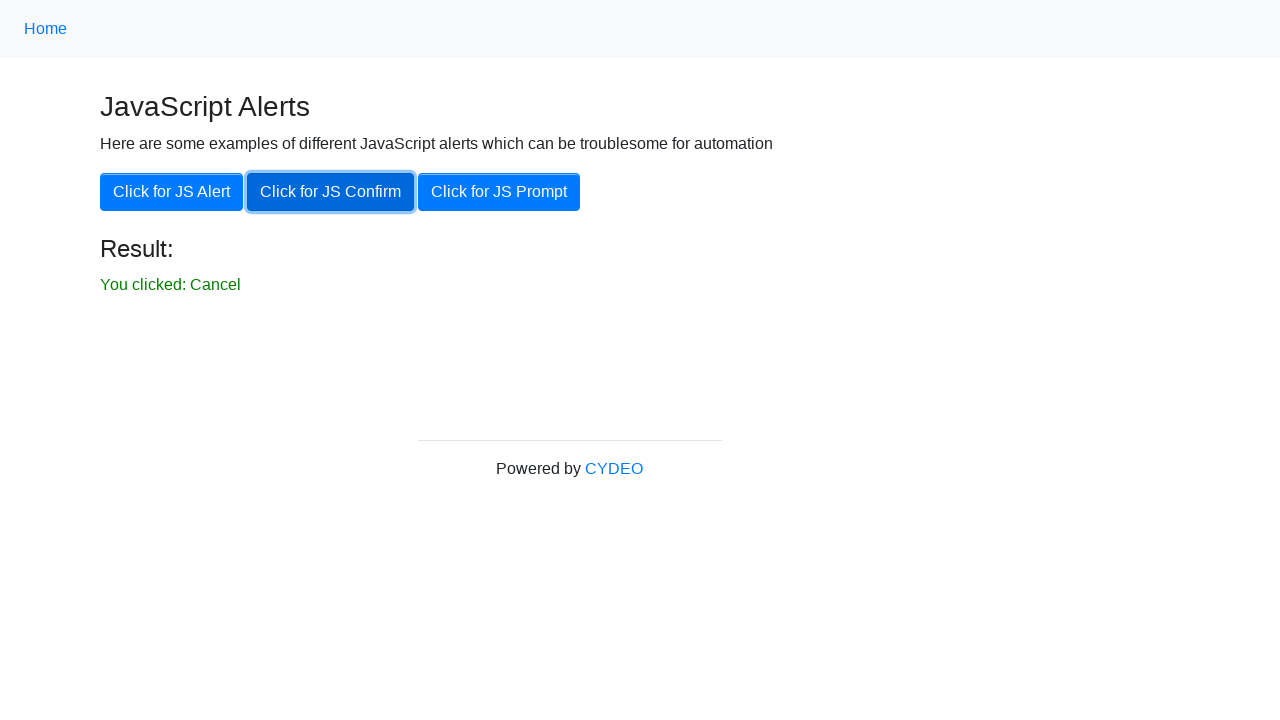

Clicked the JS Confirm button to trigger dialog at (330, 192) on xpath=//button[.='Click for JS Confirm']
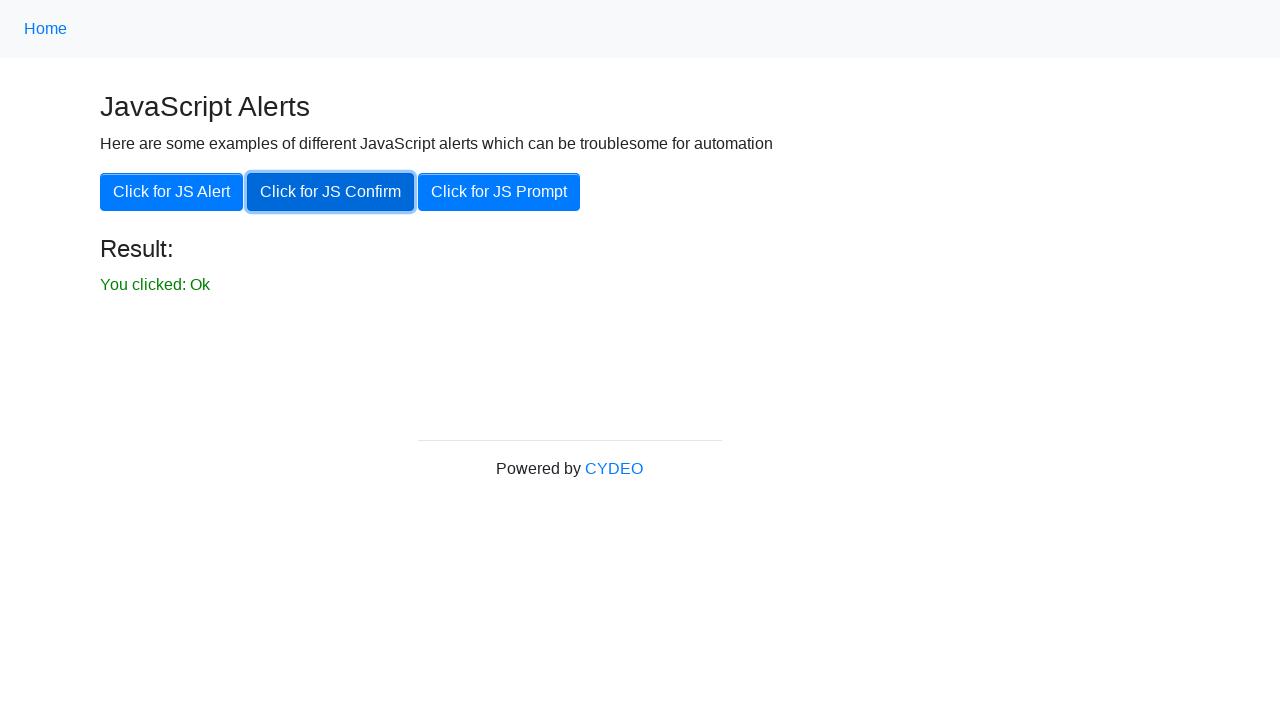

Verified result text 'You clicked: Ok' is displayed
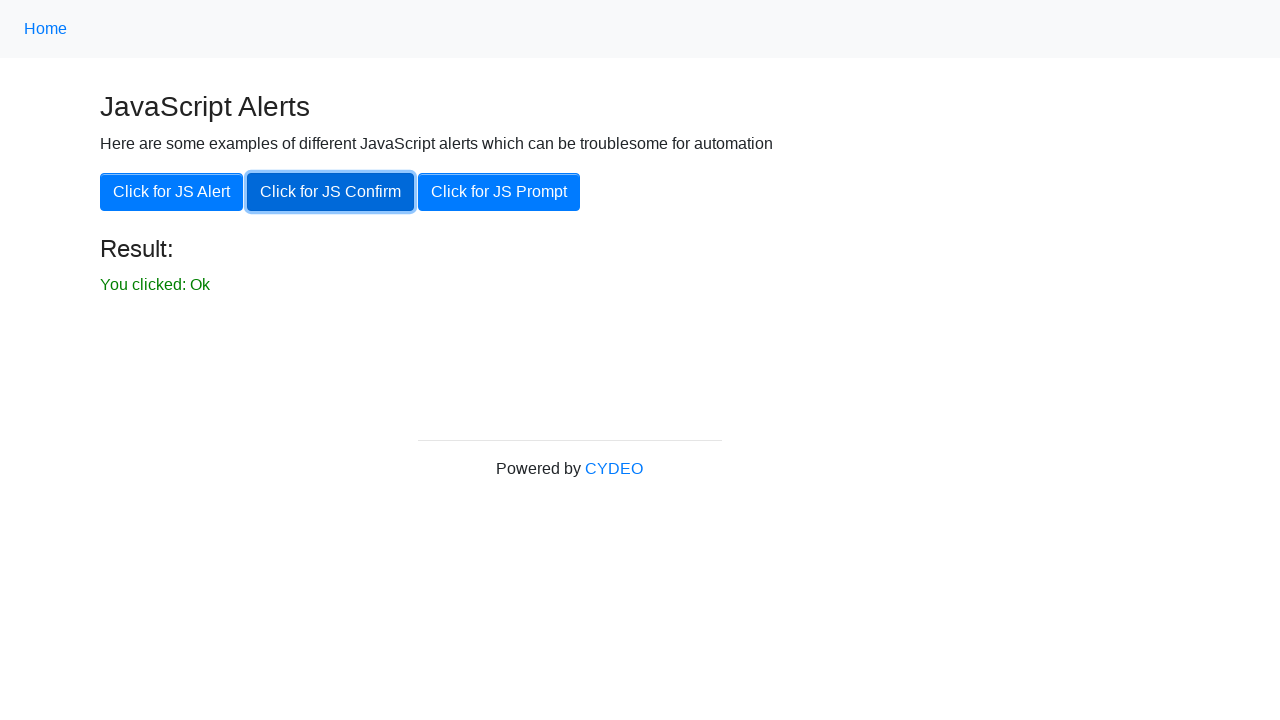

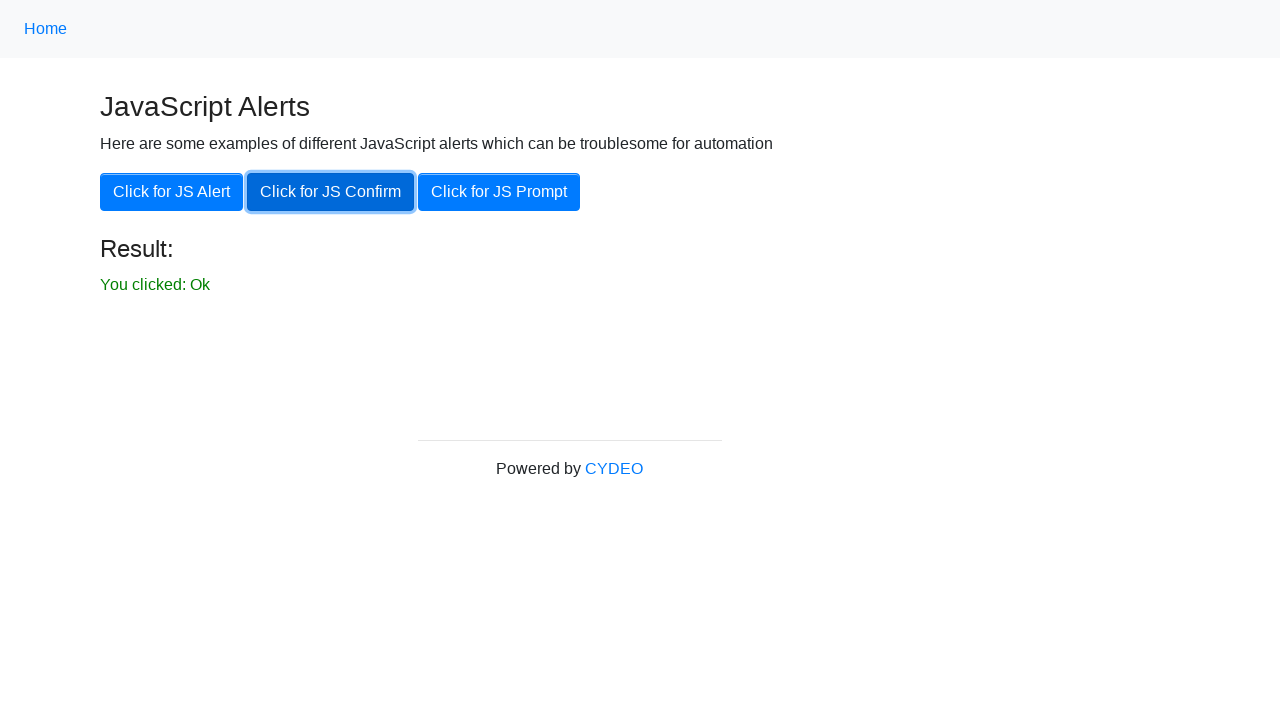